Tests handling of a prompt alert by clicking the prompt button, entering text, and accepting the alert

Starting URL: https://testautomationpractice.blogspot.com/

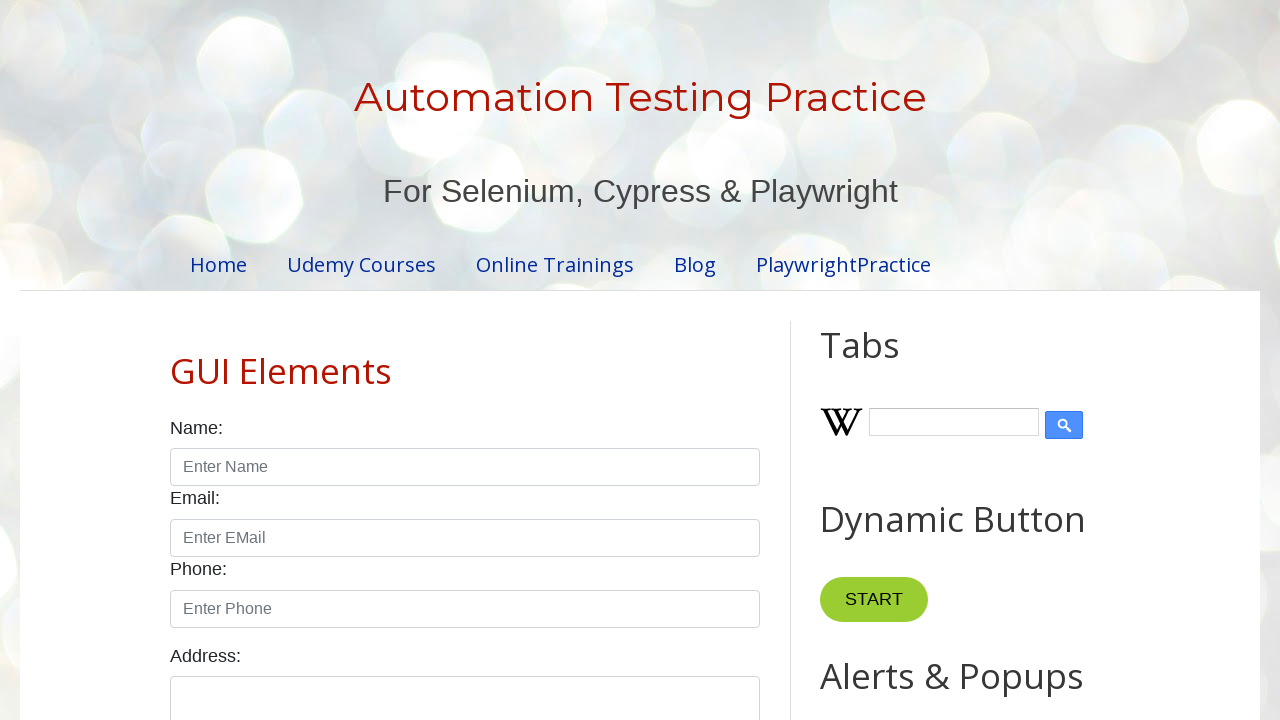

Set up dialog handler to accept prompt alert with text 'Monkey D Luffy'
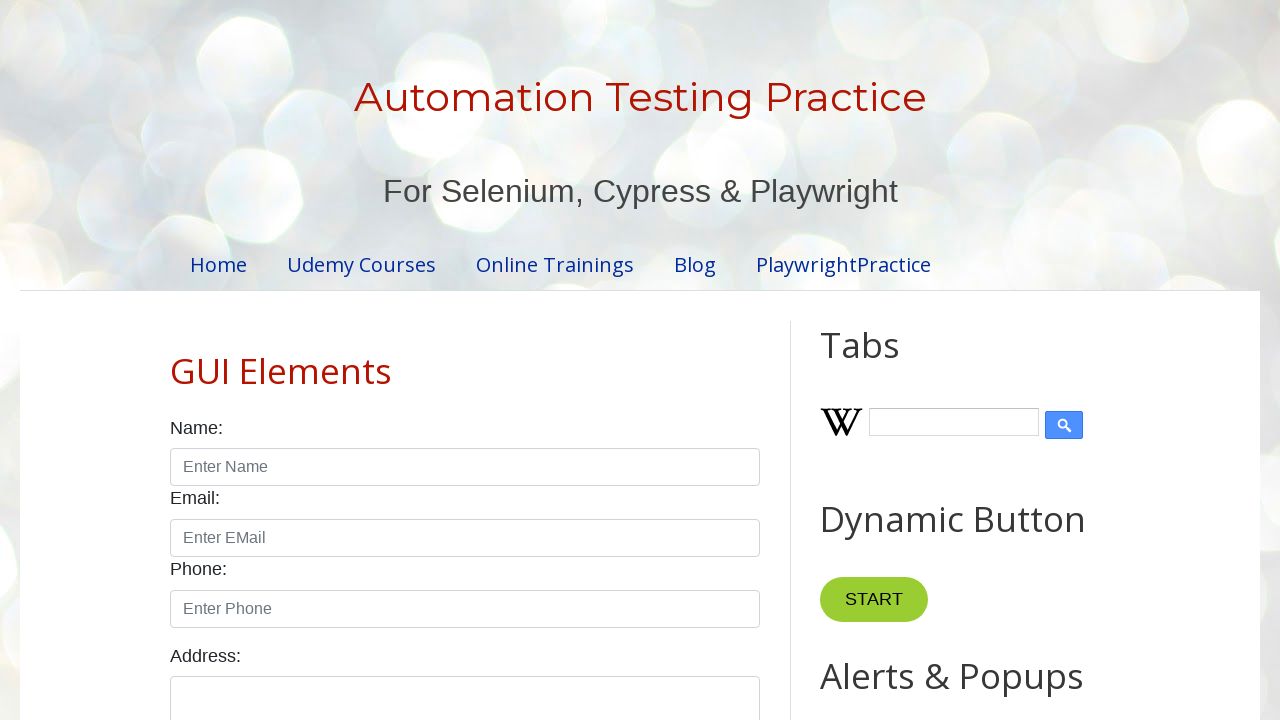

Clicked the prompt alert button at (890, 360) on button#promptBtn
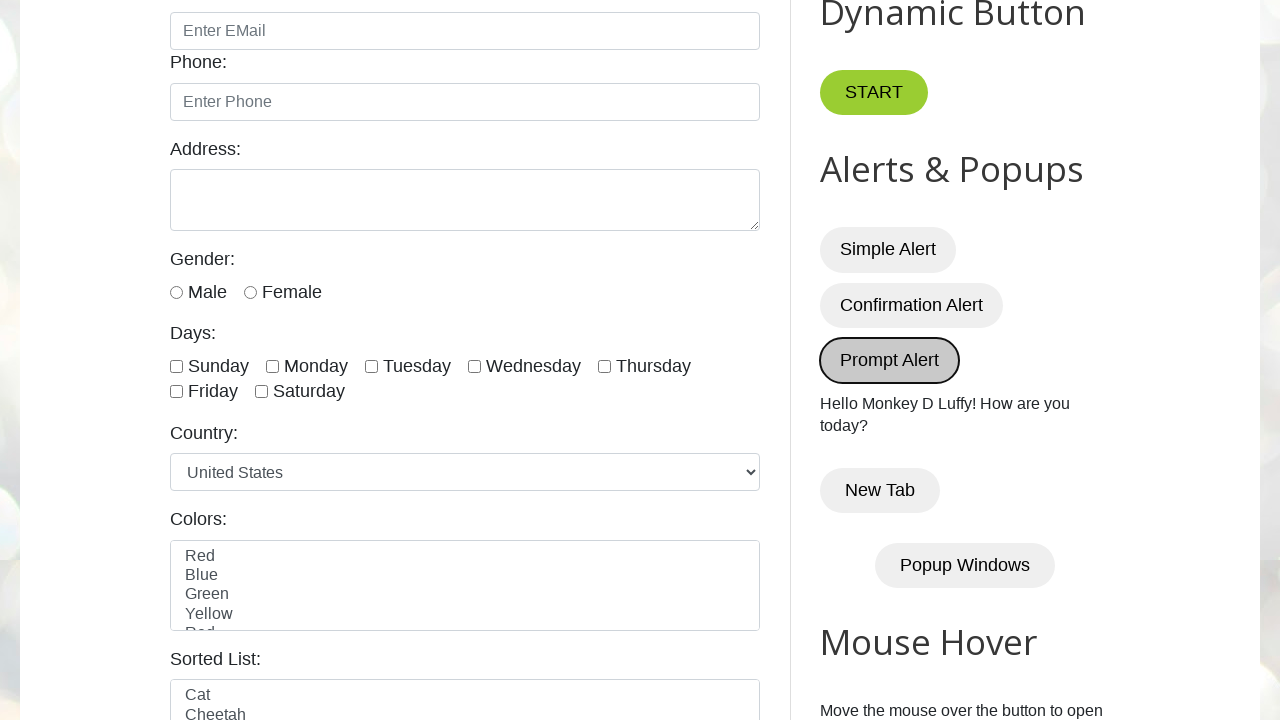

Waited for result text to be displayed in p#demo element
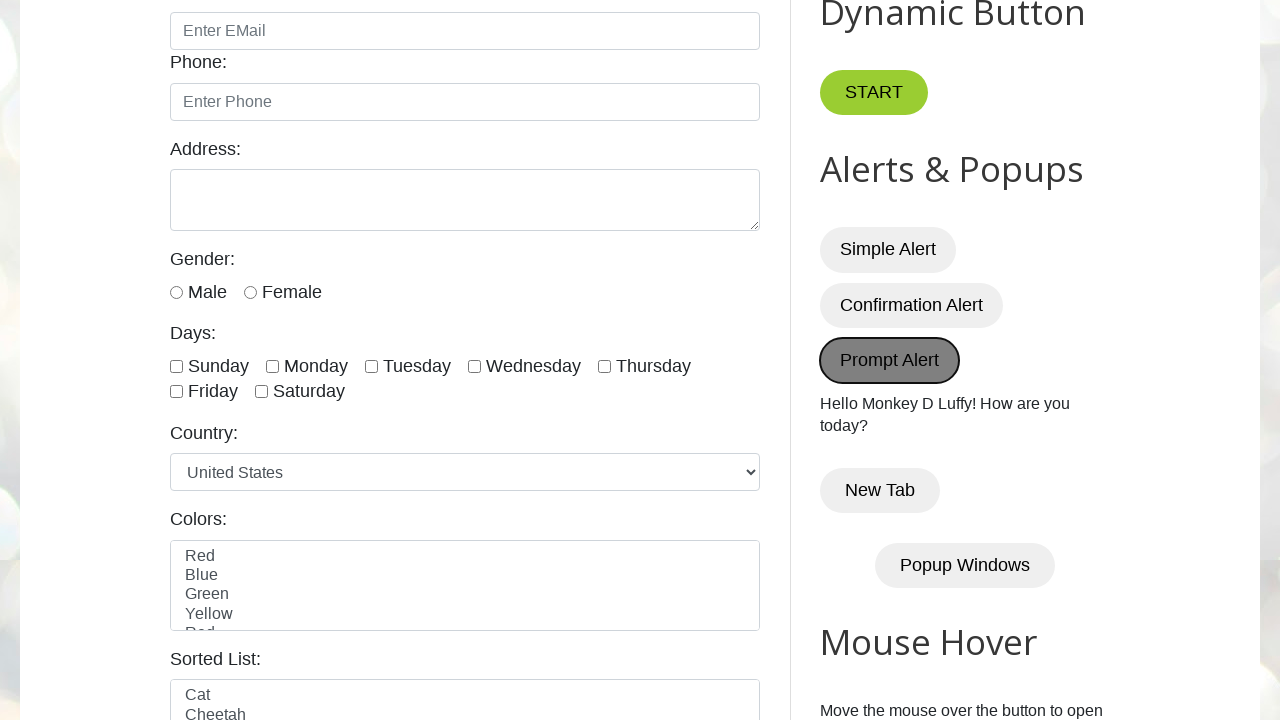

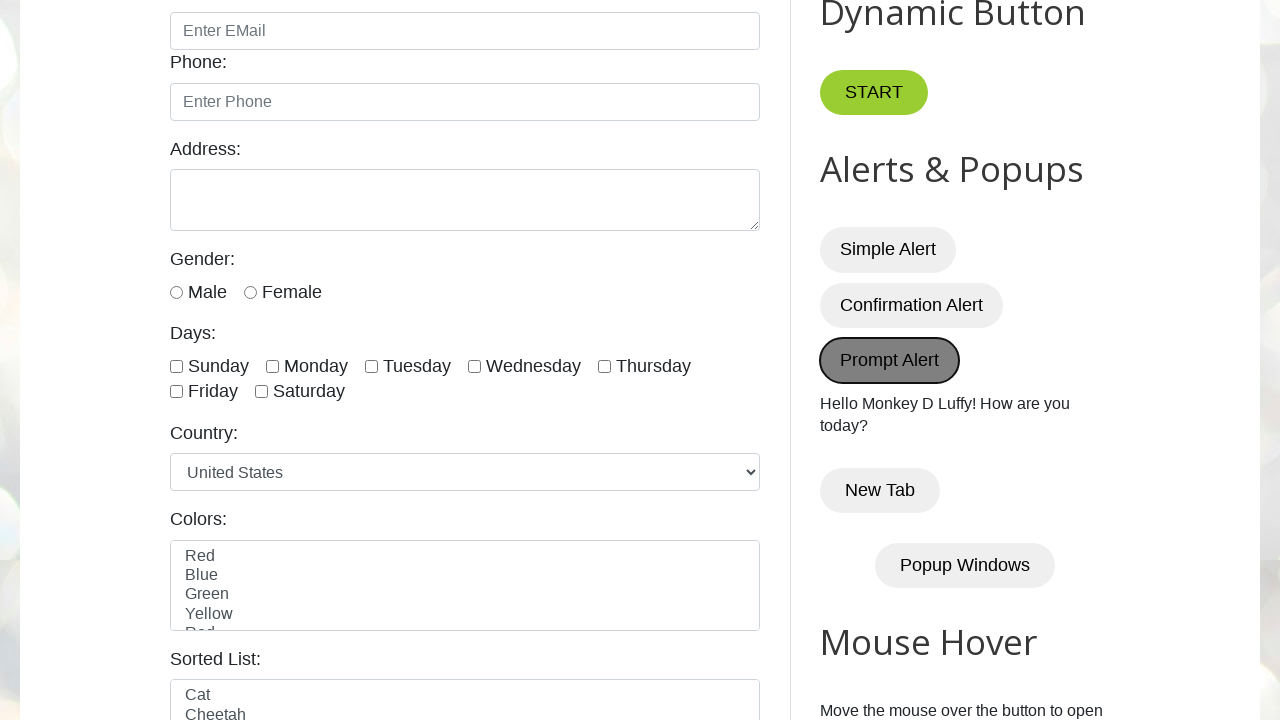